Tests form submission with empty name field and verifies the greeting message displayed

Starting URL: https://lm.skillbox.cc/qa_tester/module01/

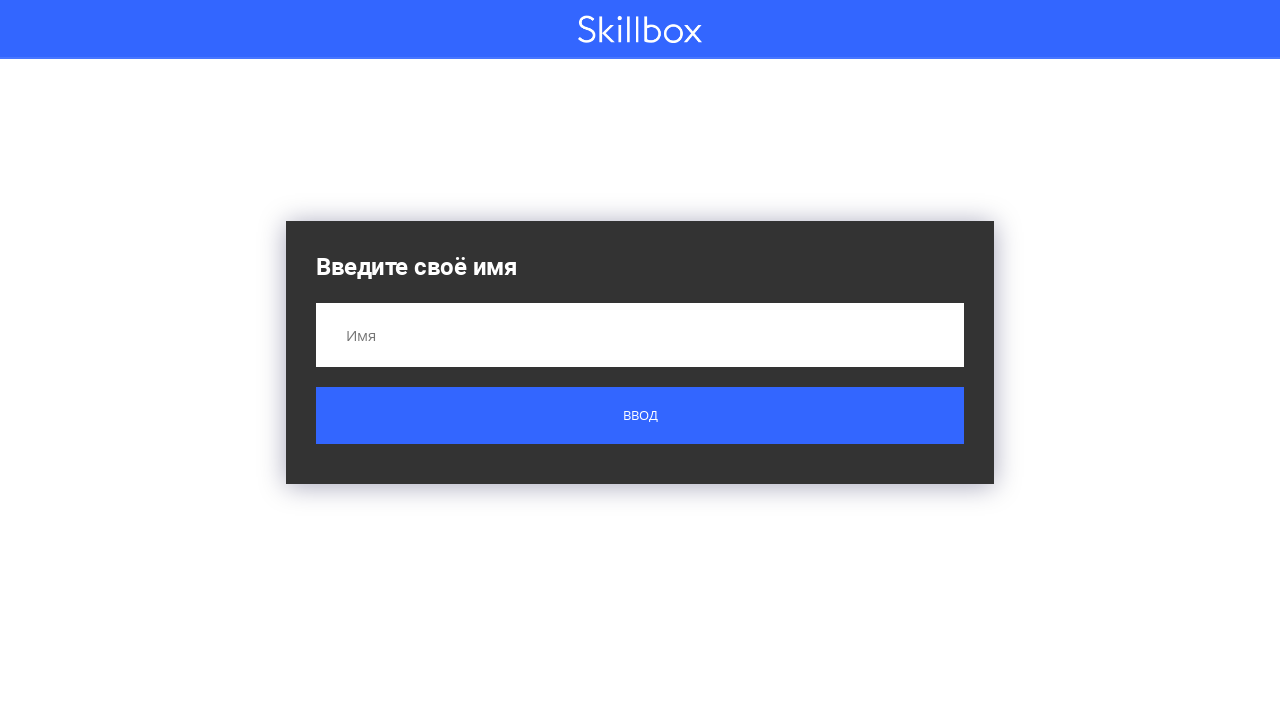

Clicked submit button without filling name field at (640, 416) on .button
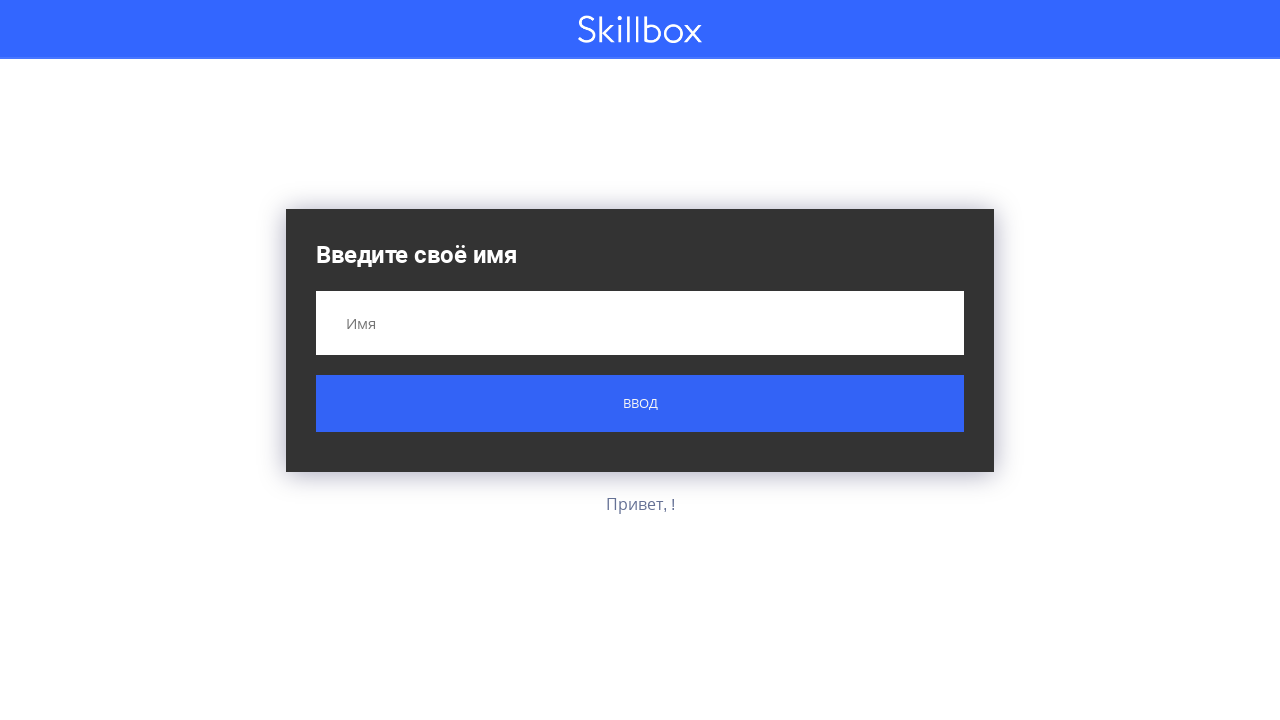

Greeting message appeared on page
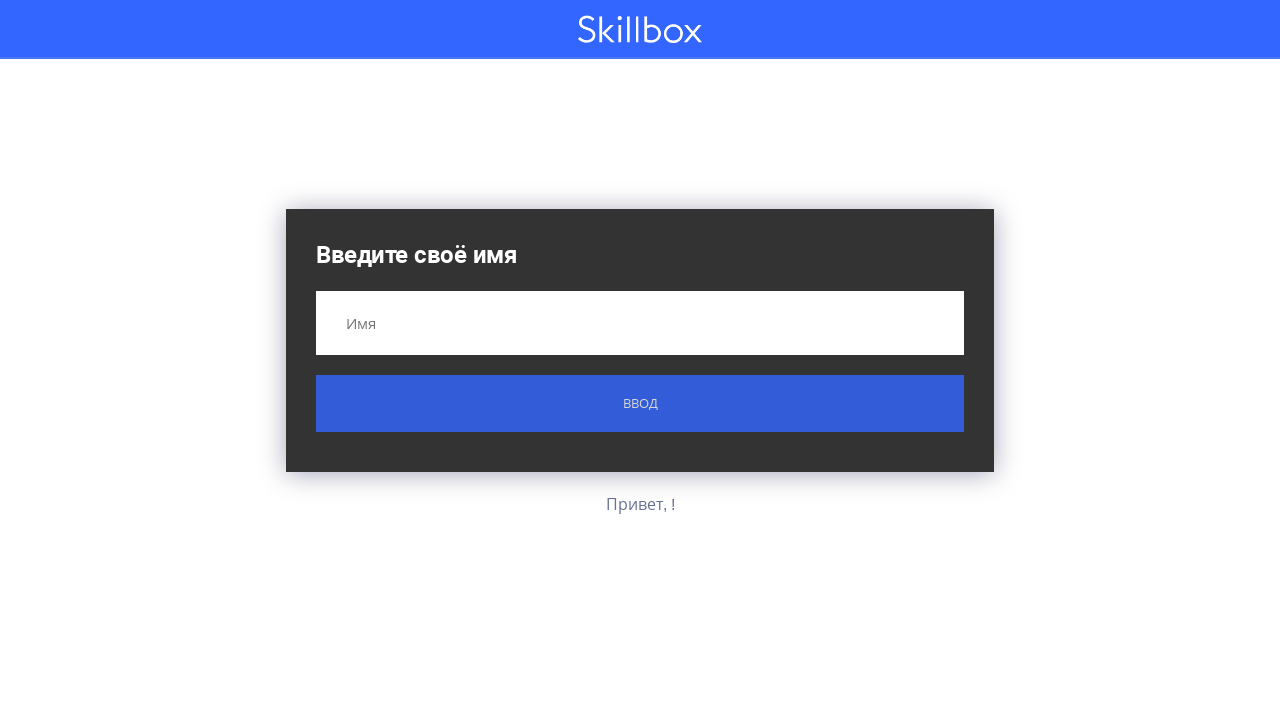

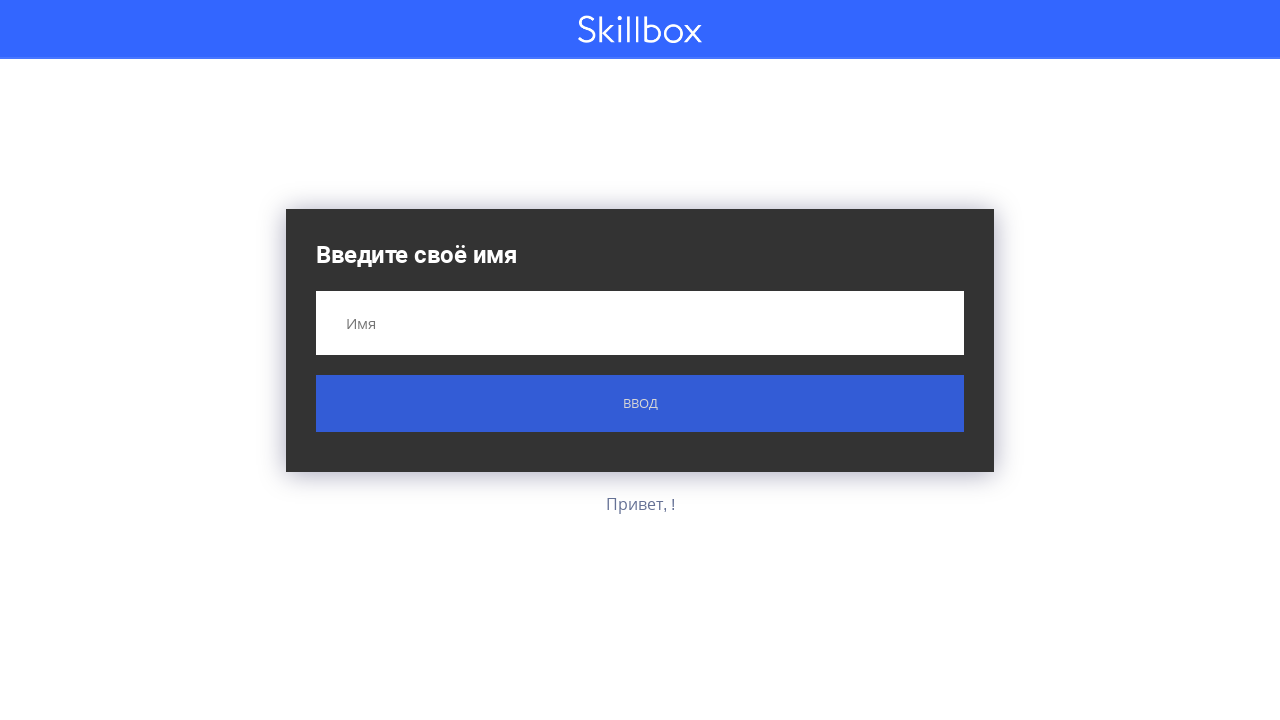